Performs a search on a Chinese dictionary website by entering a character and submitting the search

Starting URL: http://wyw.hwxnet.com/

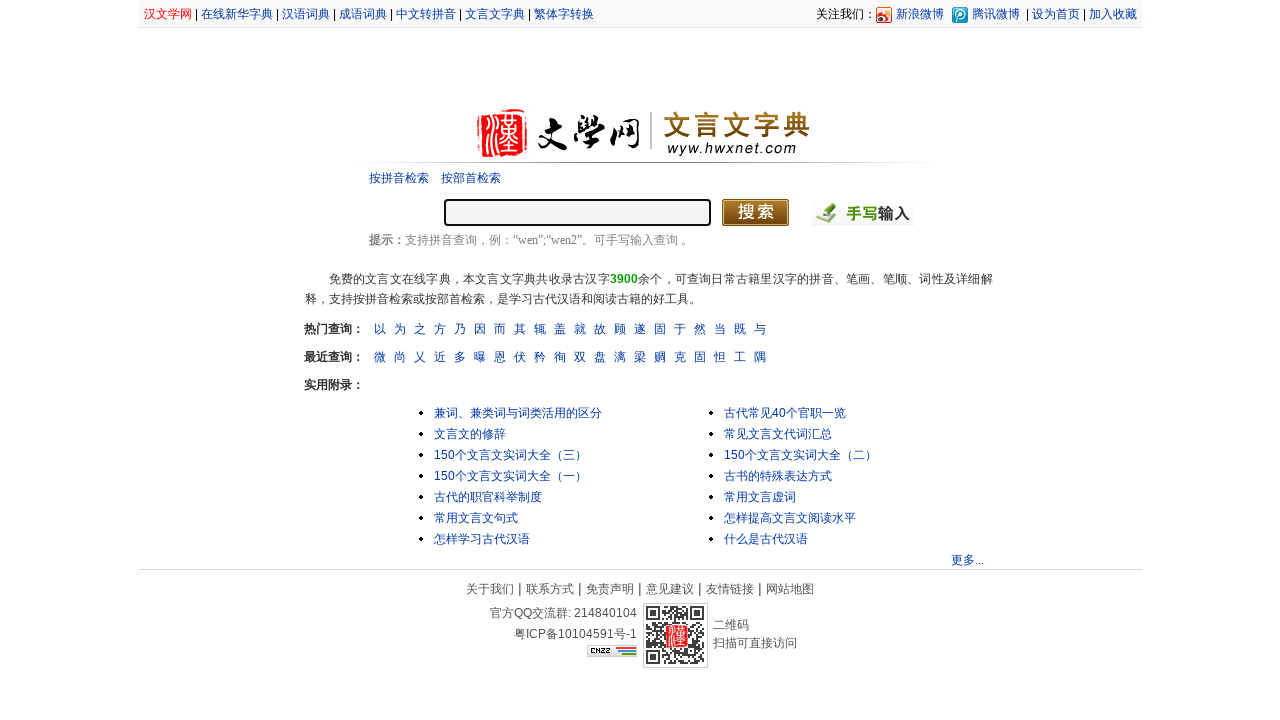

Entered Chinese character '行' in search field on #wd
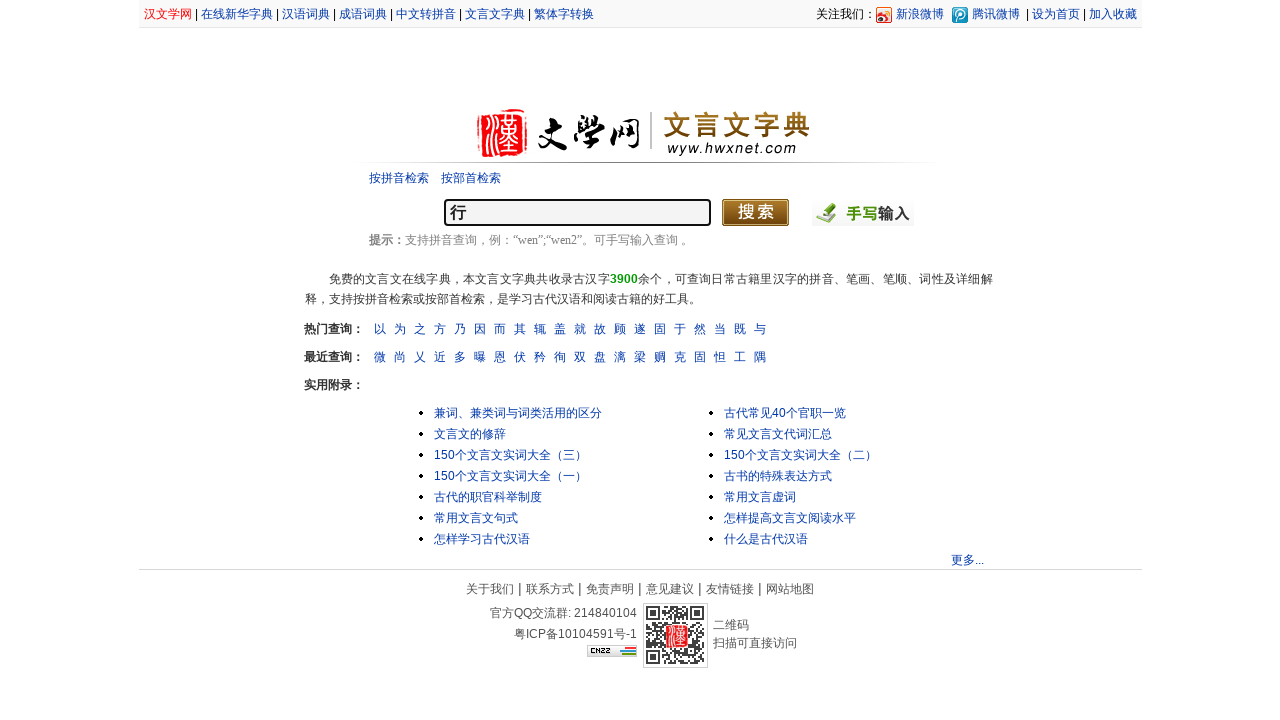

Pressed Enter to submit search on #wd
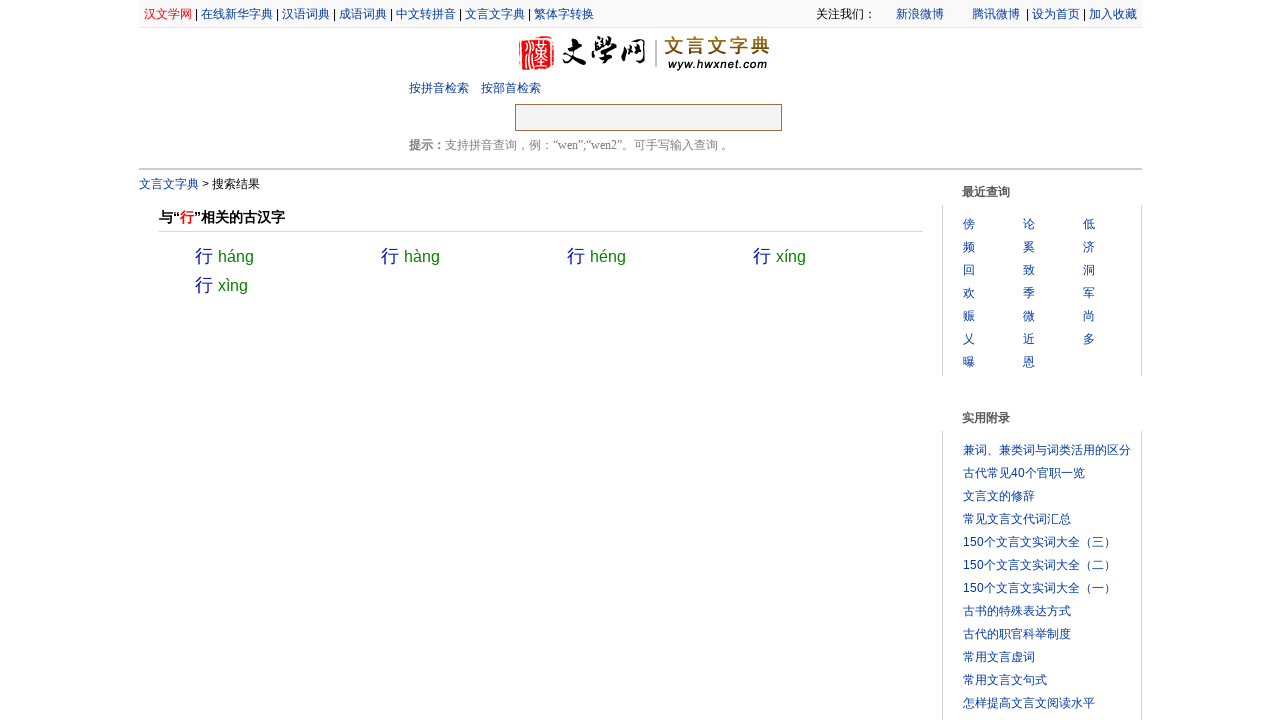

Search results loaded successfully
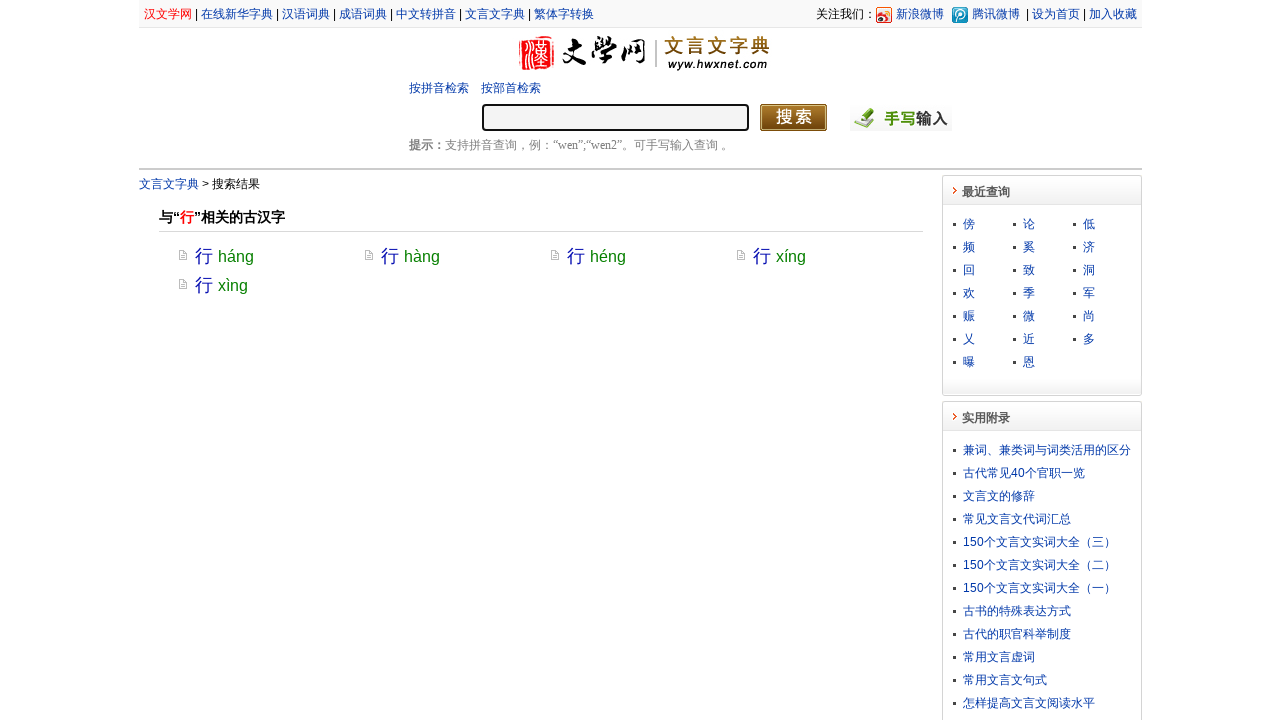

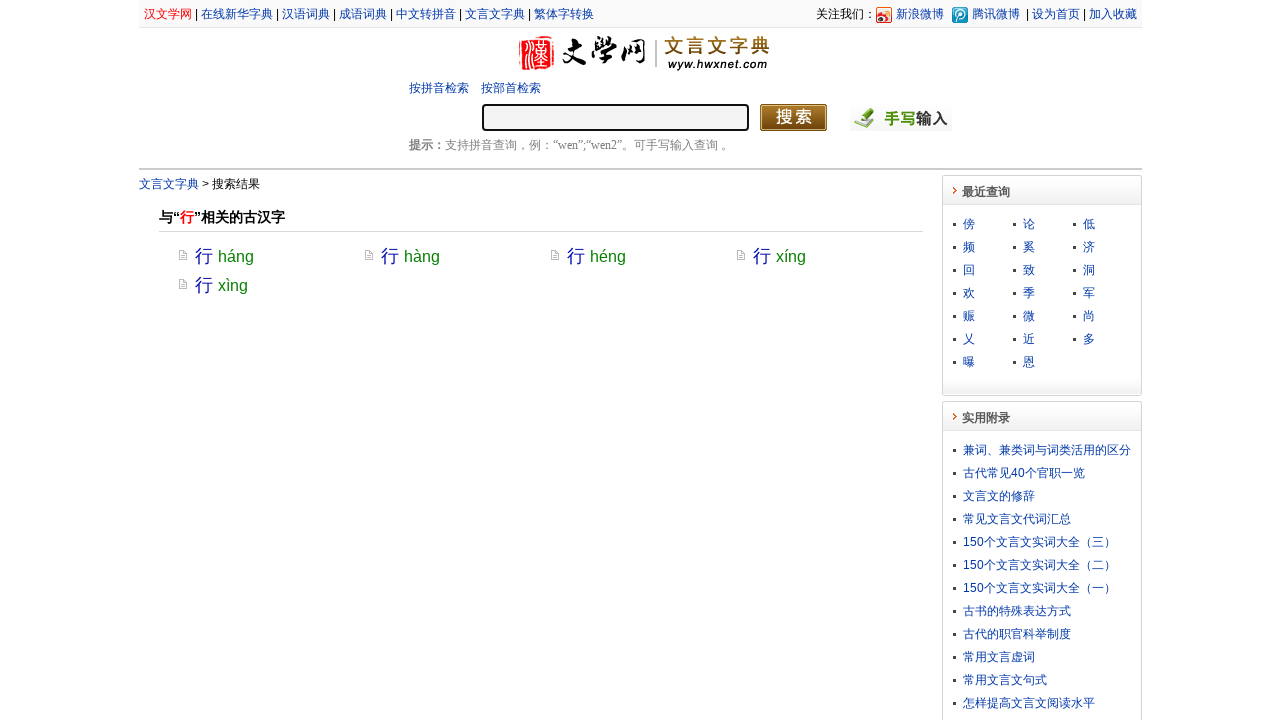